Tests navigation to A/B Test page and verifies the page heading

Starting URL: https://the-internet.herokuapp.com/

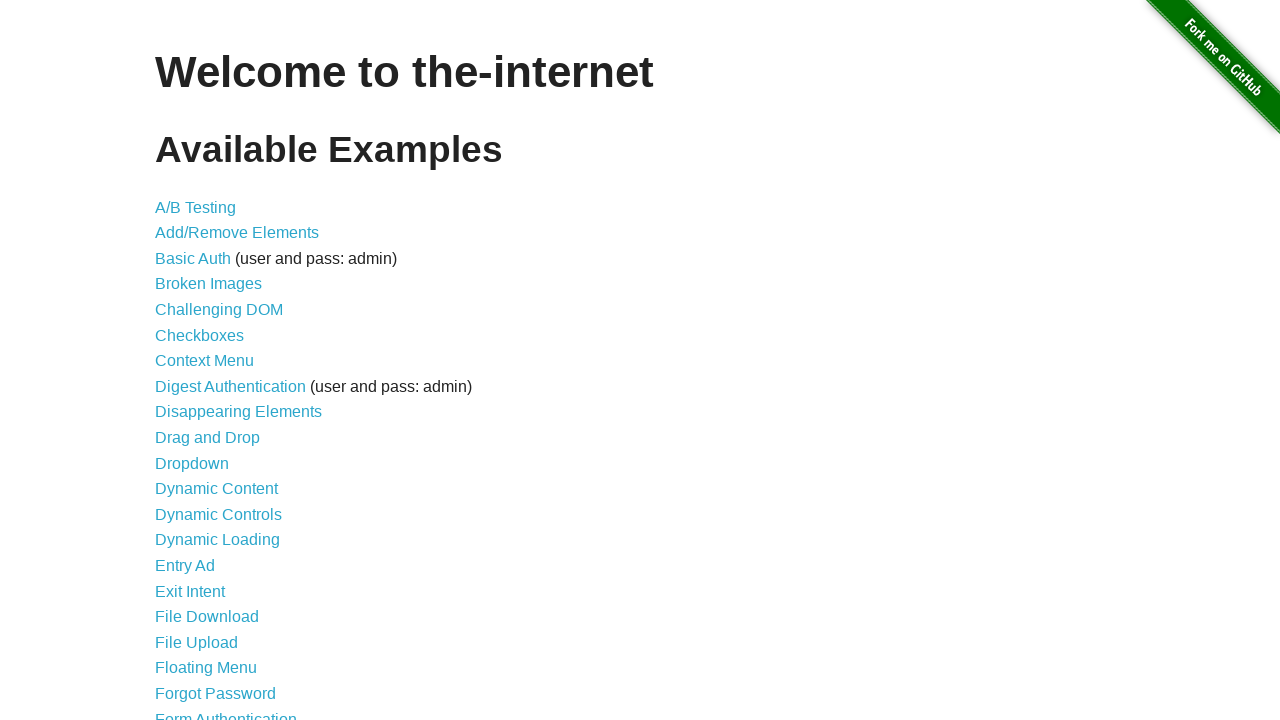

Clicked on A/B Testing link at (196, 207) on a[href='/abtest']
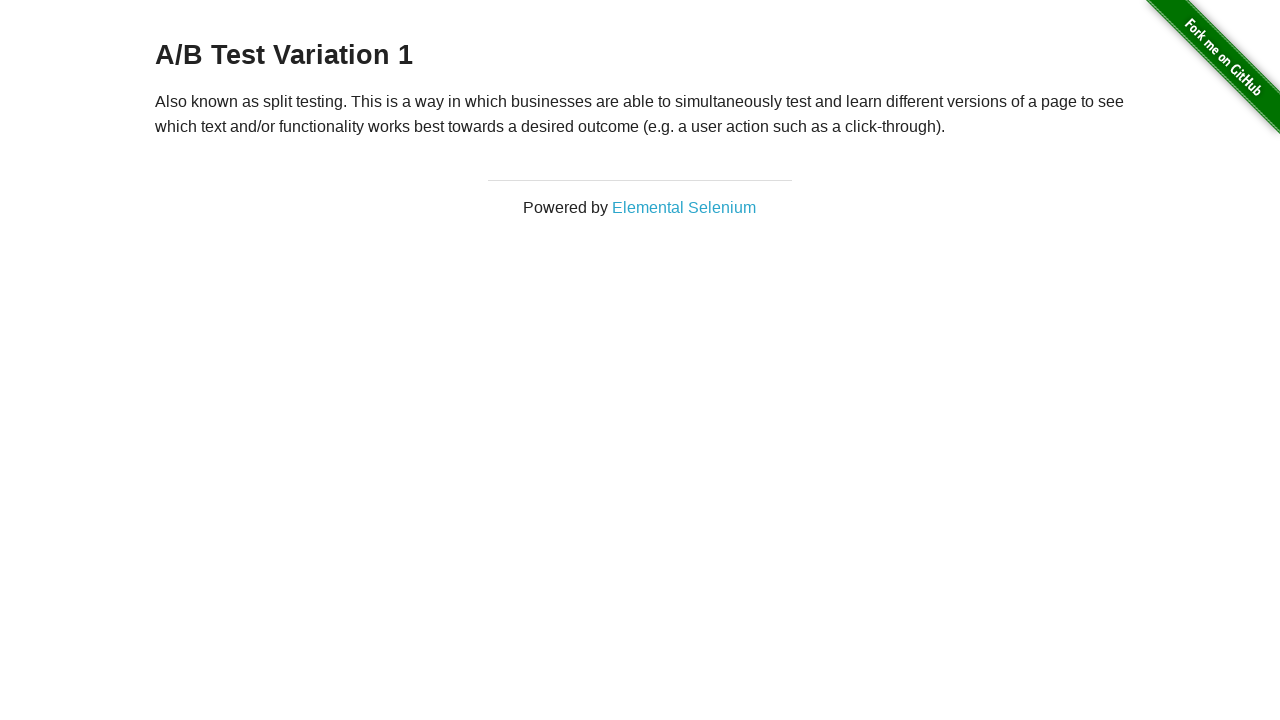

Located A/B Test page heading element
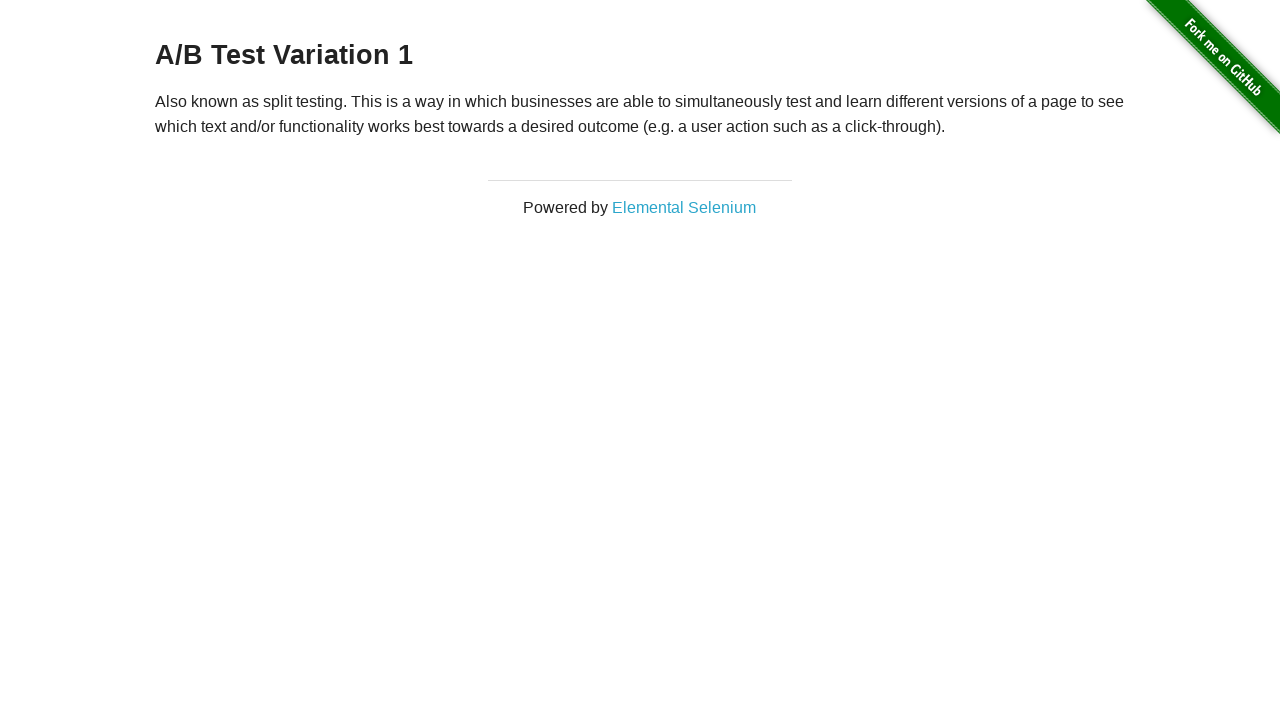

Verified A/B Test page heading is visible
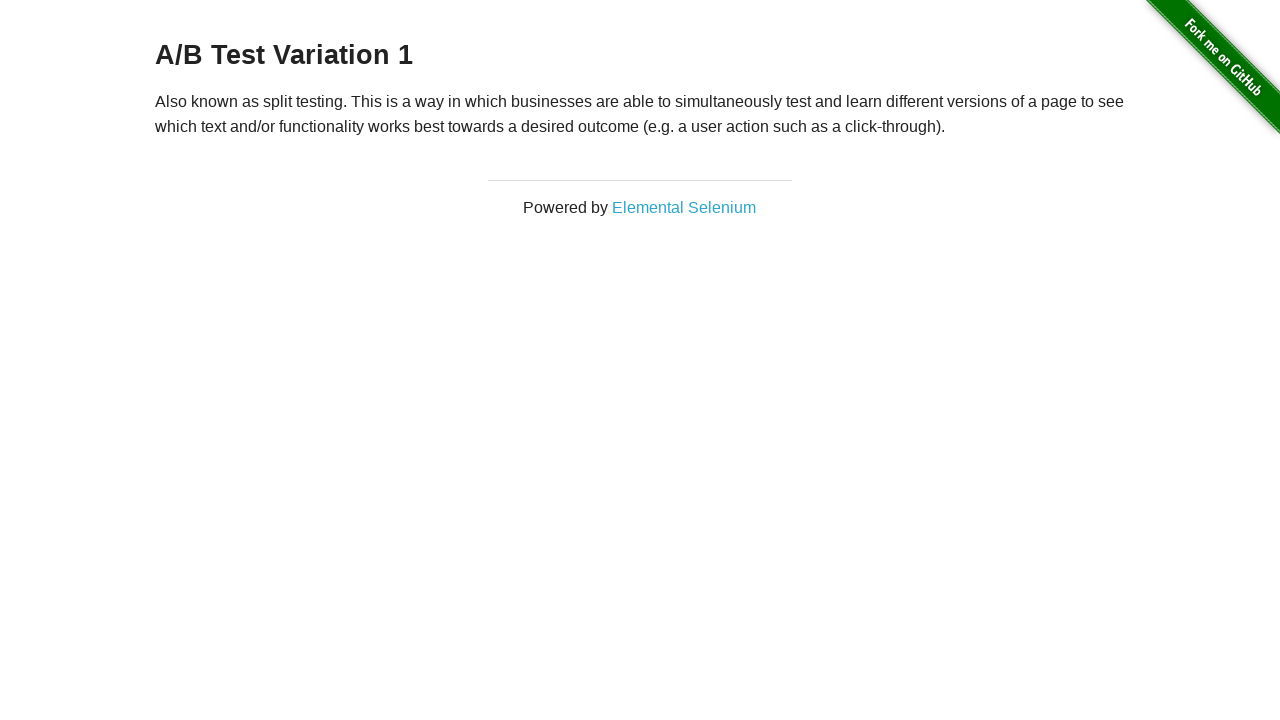

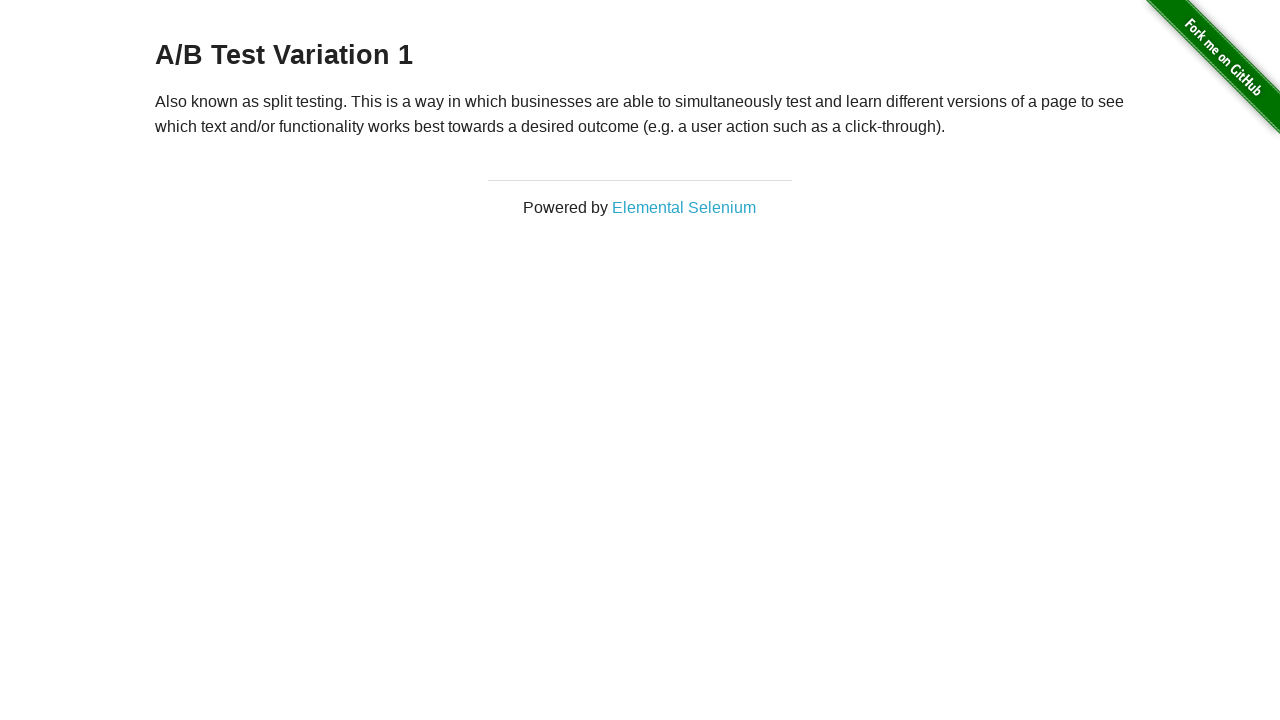